Tests checkbox functionality by clicking on all checkboxes on the page to toggle their state

Starting URL: https://the-internet.herokuapp.com/checkboxes

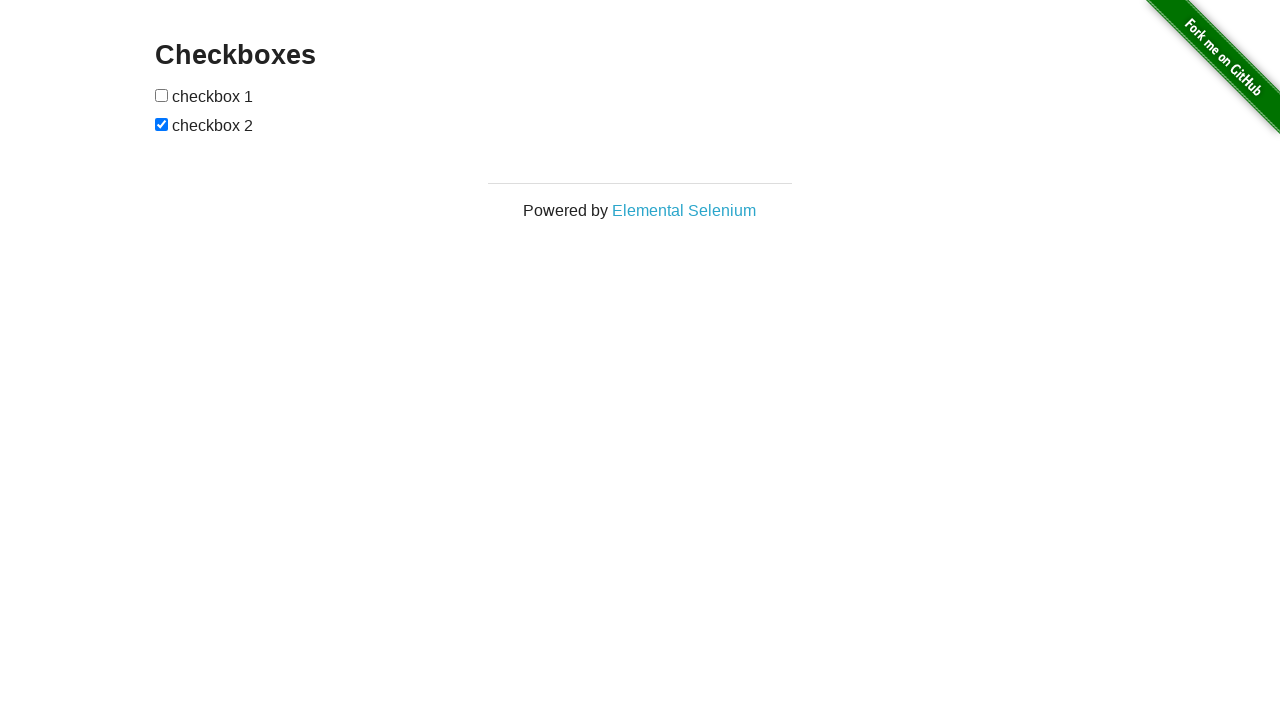

Waited for checkboxes to load on the page
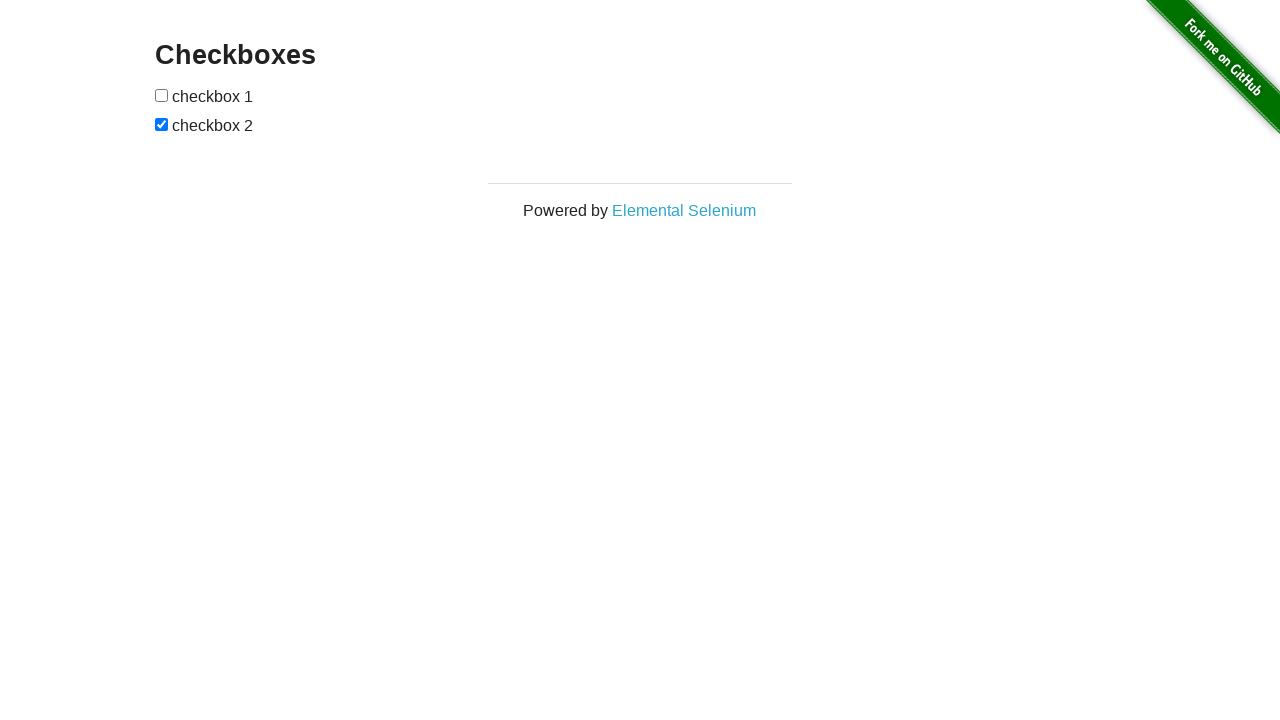

Located all checkboxes on the page
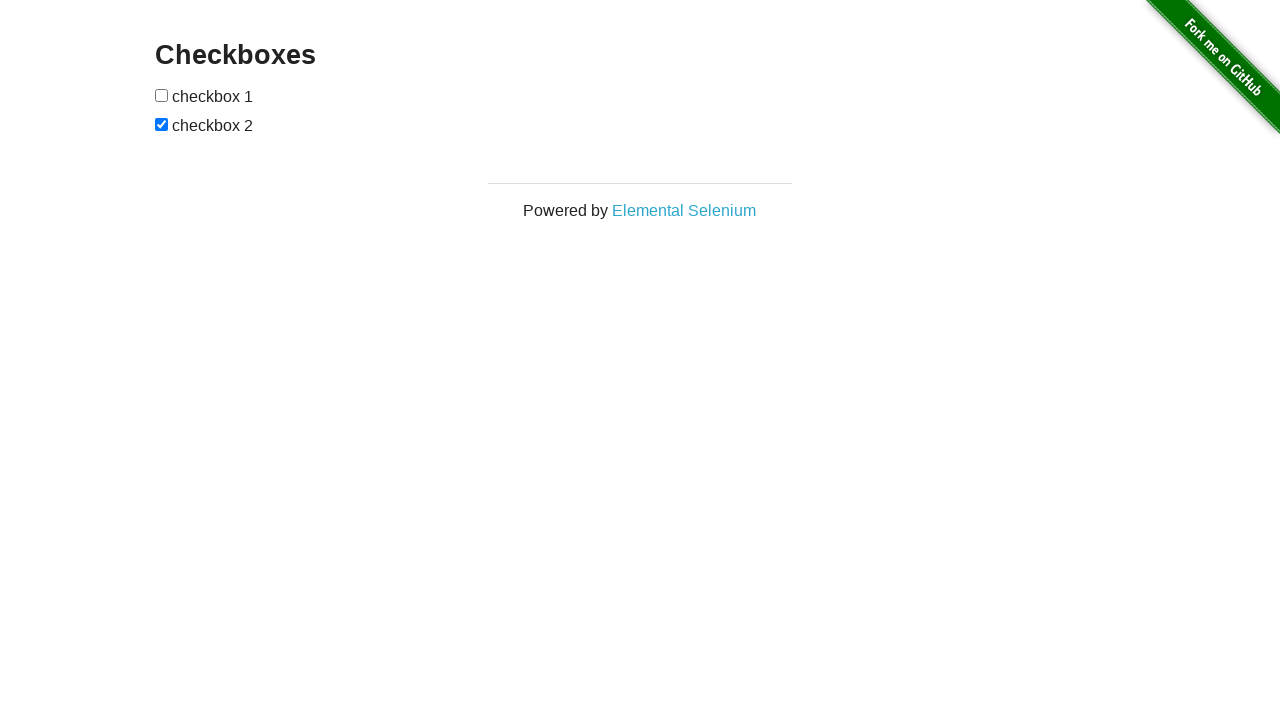

Counted 2 checkboxes on the page
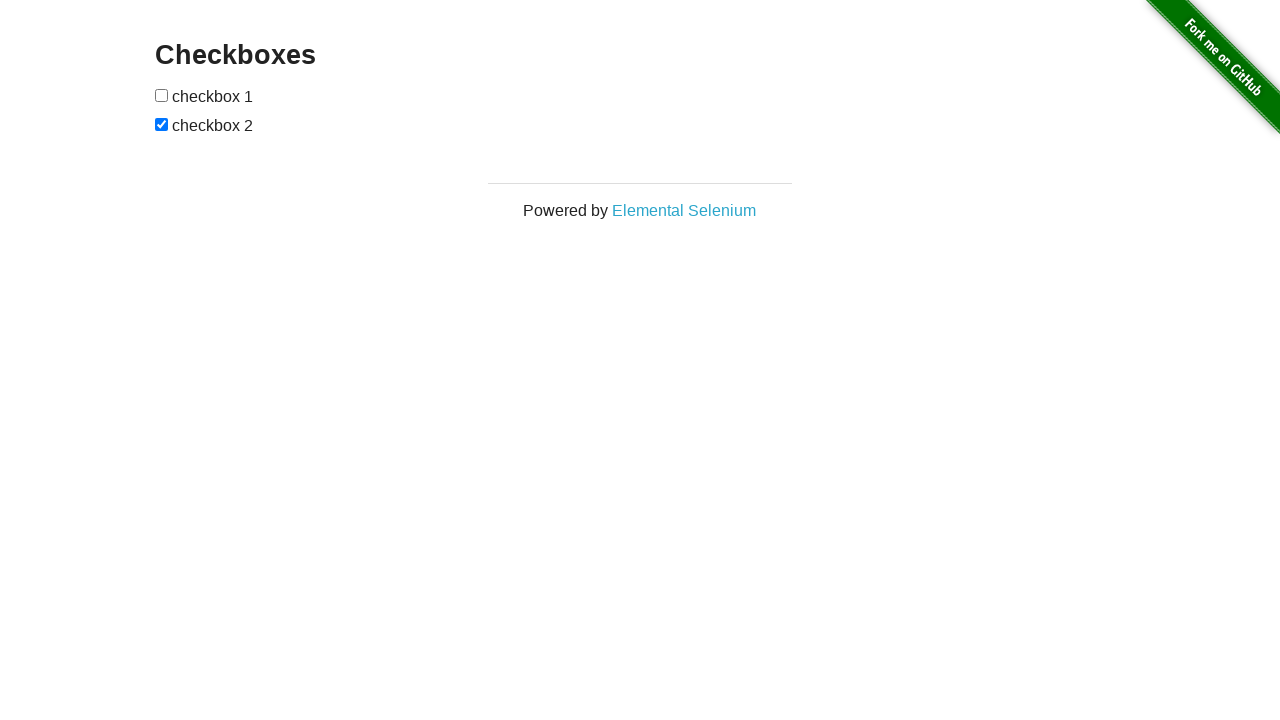

Clicked checkbox 1 to toggle its state at (162, 95) on input[type='checkbox'] >> nth=0
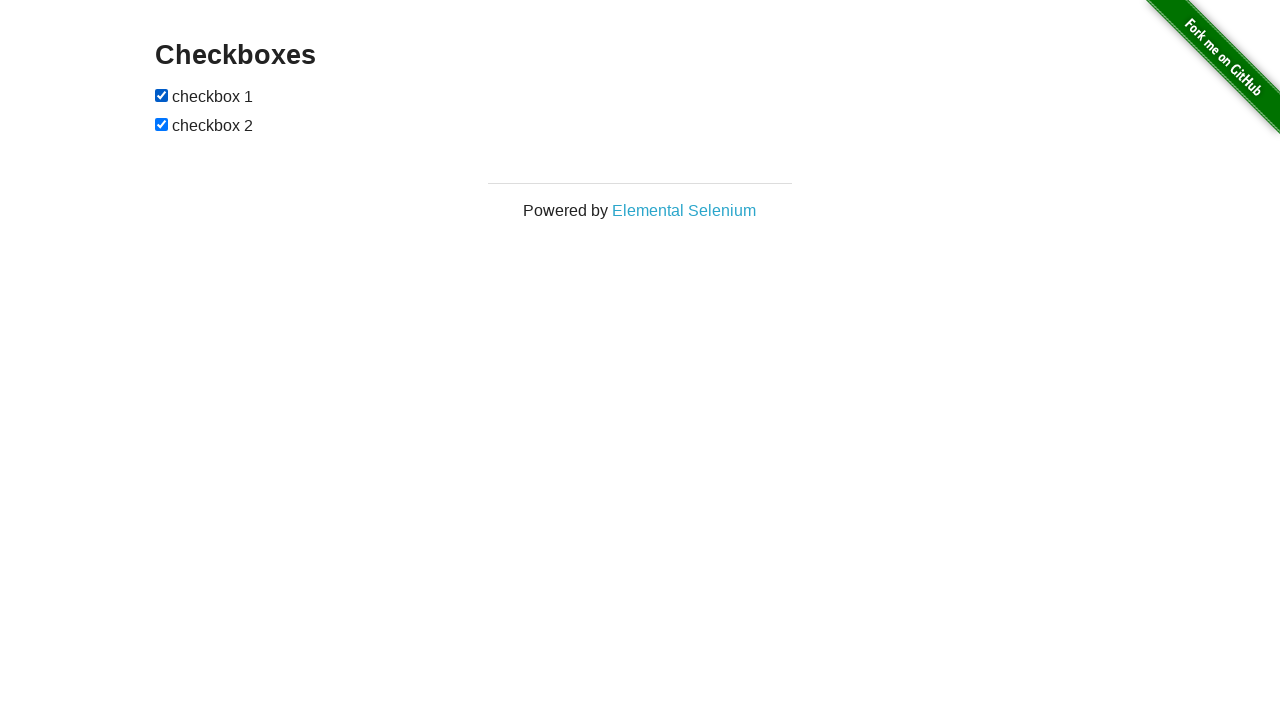

Clicked checkbox 2 to toggle its state at (162, 124) on input[type='checkbox'] >> nth=1
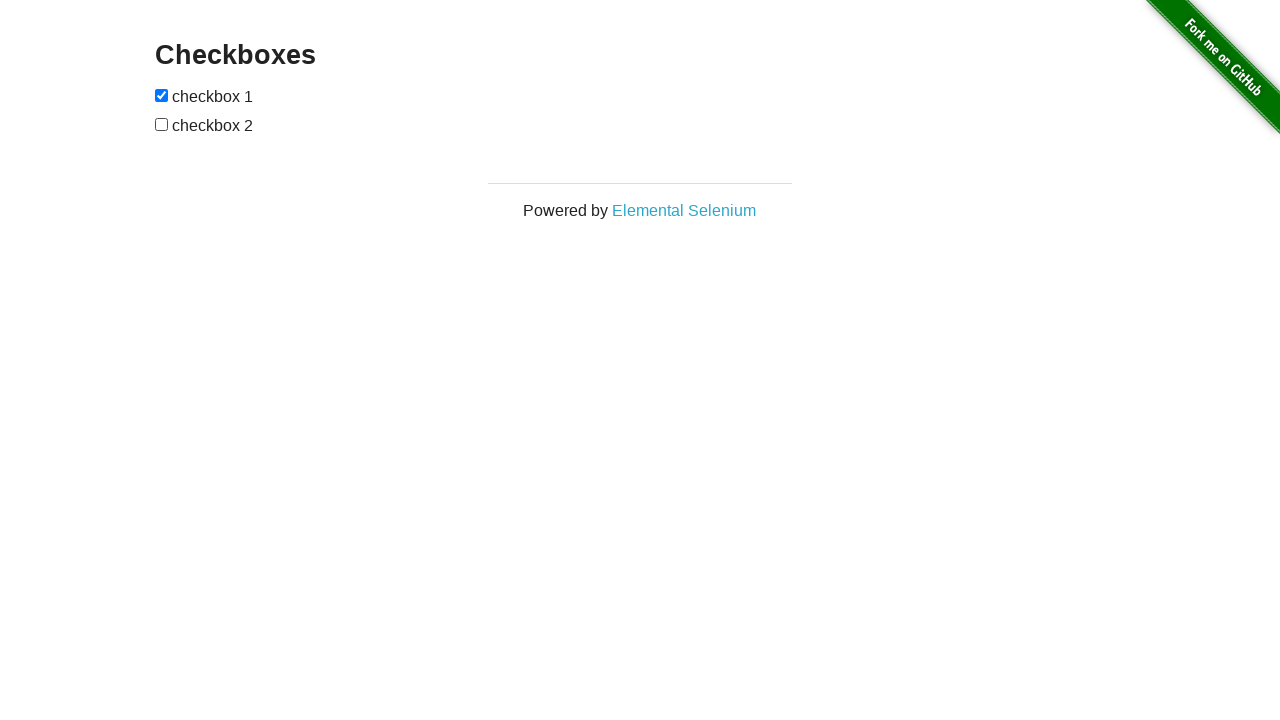

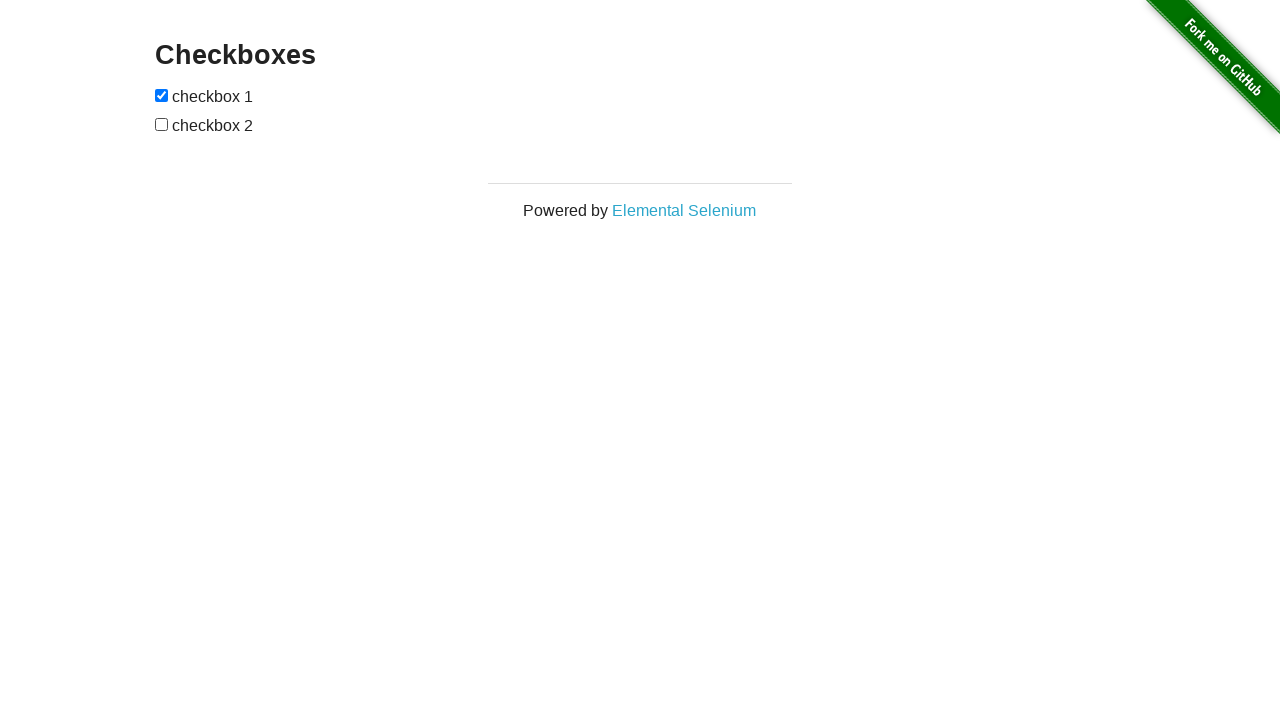